Tests checkbox functionality by verifying initial checkbox states, clicking the first checkbox to select it, and clicking the second checkbox to deselect it.

Starting URL: http://the-internet.herokuapp.com/checkboxes

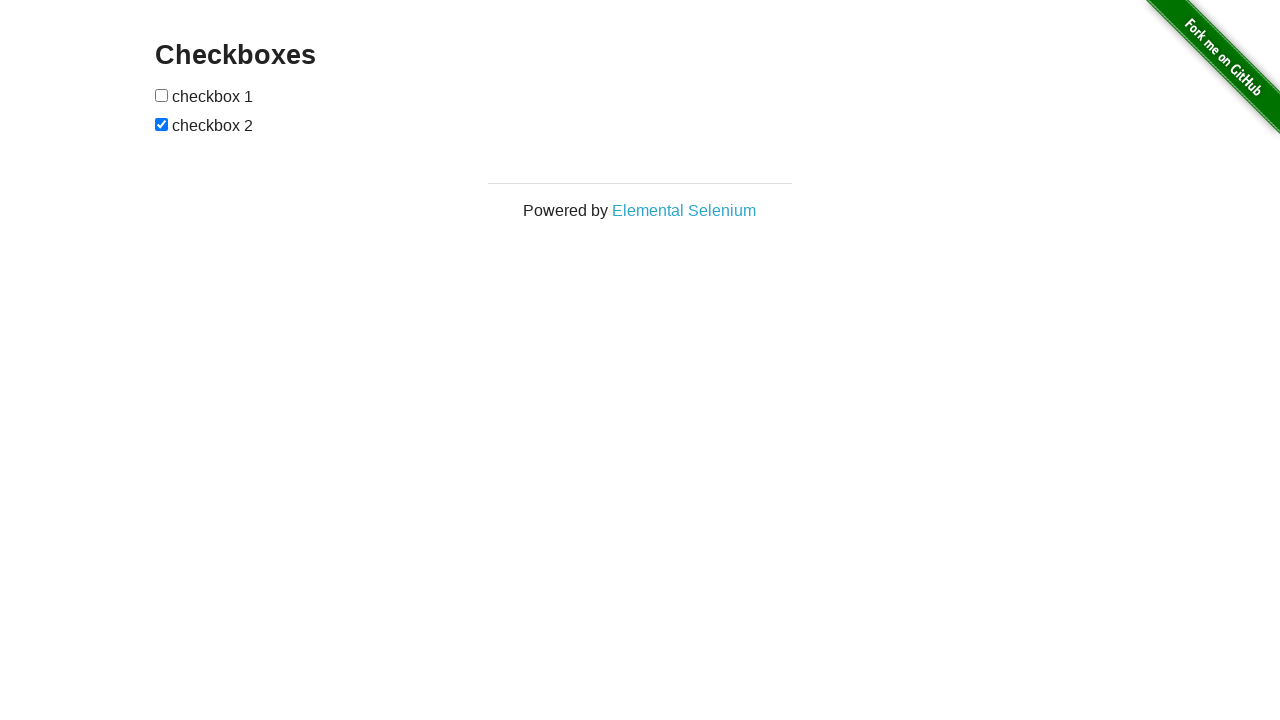

Waited for checkboxes to be present on the page
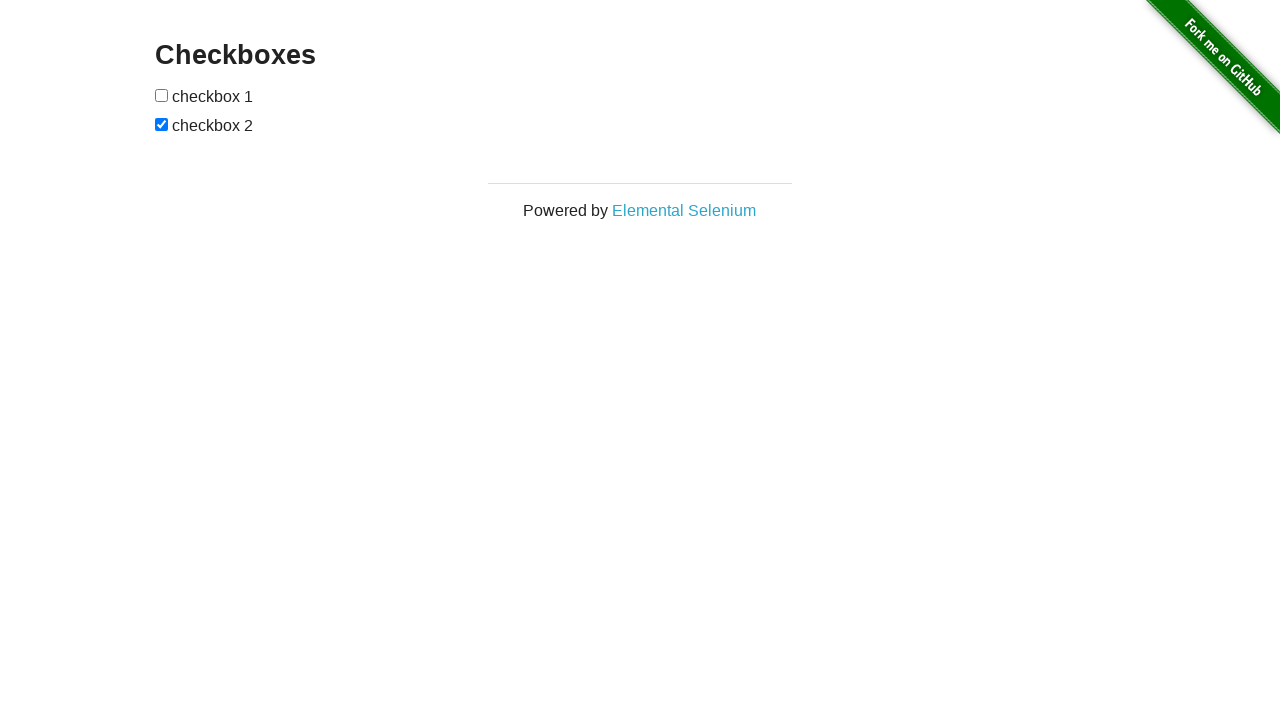

Located first checkbox element
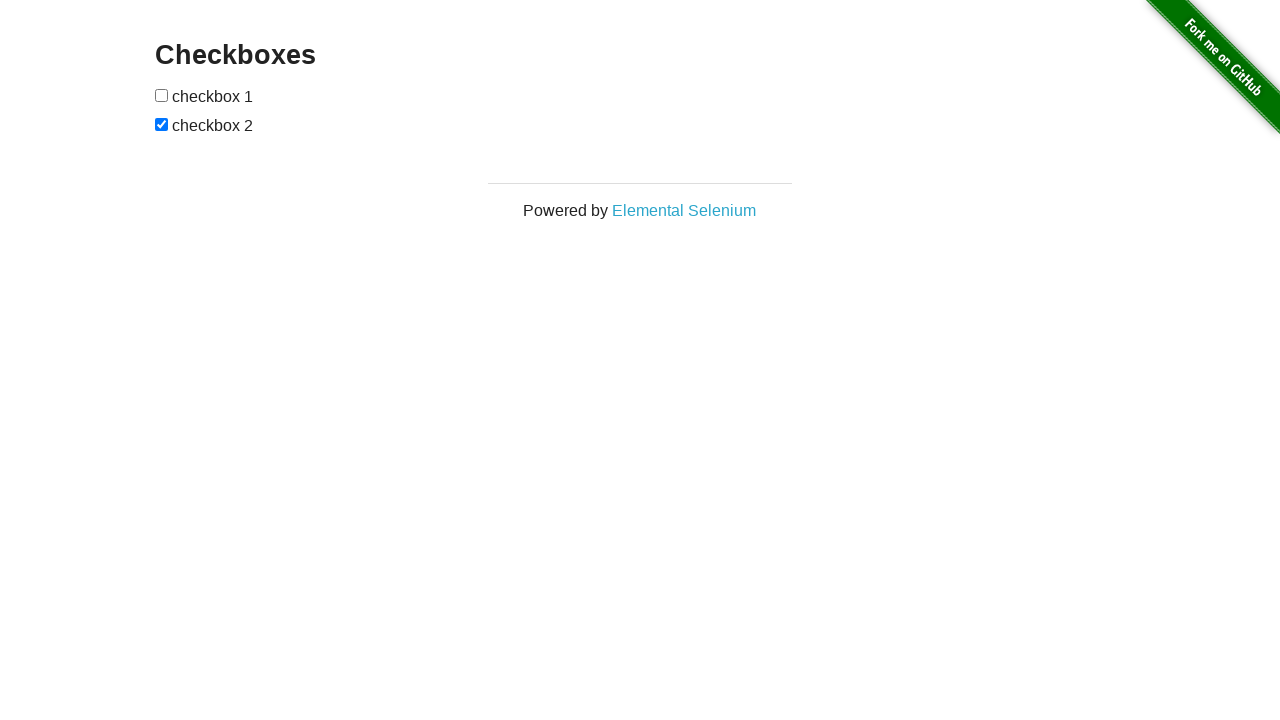

Verified first checkbox is not selected initially
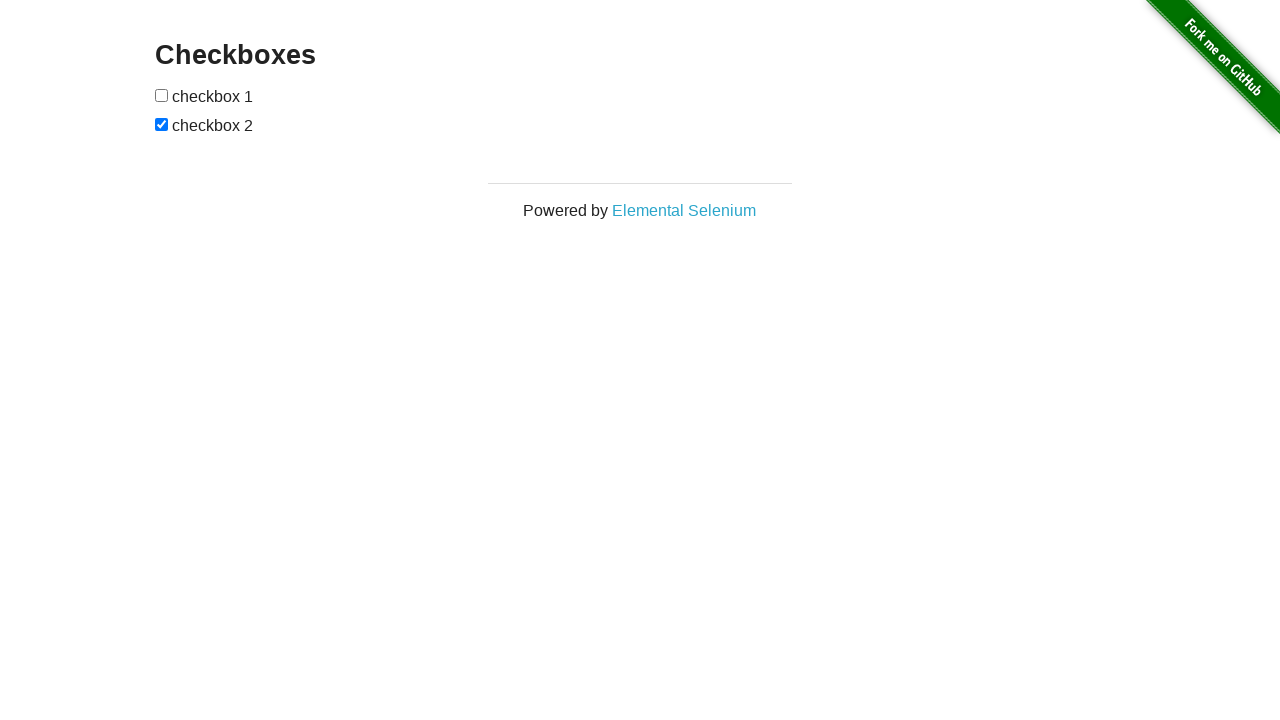

Clicked first checkbox to select it at (162, 95) on [type='checkbox'] >> nth=0
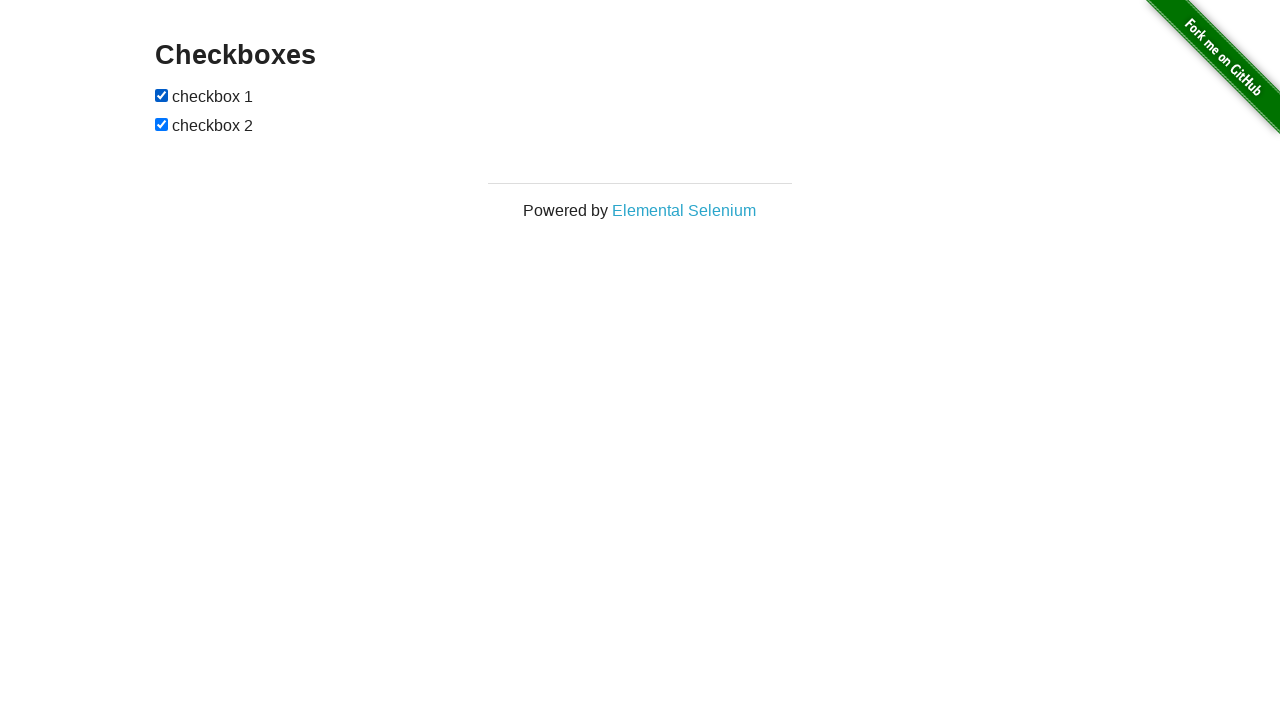

Verified first checkbox is now selected
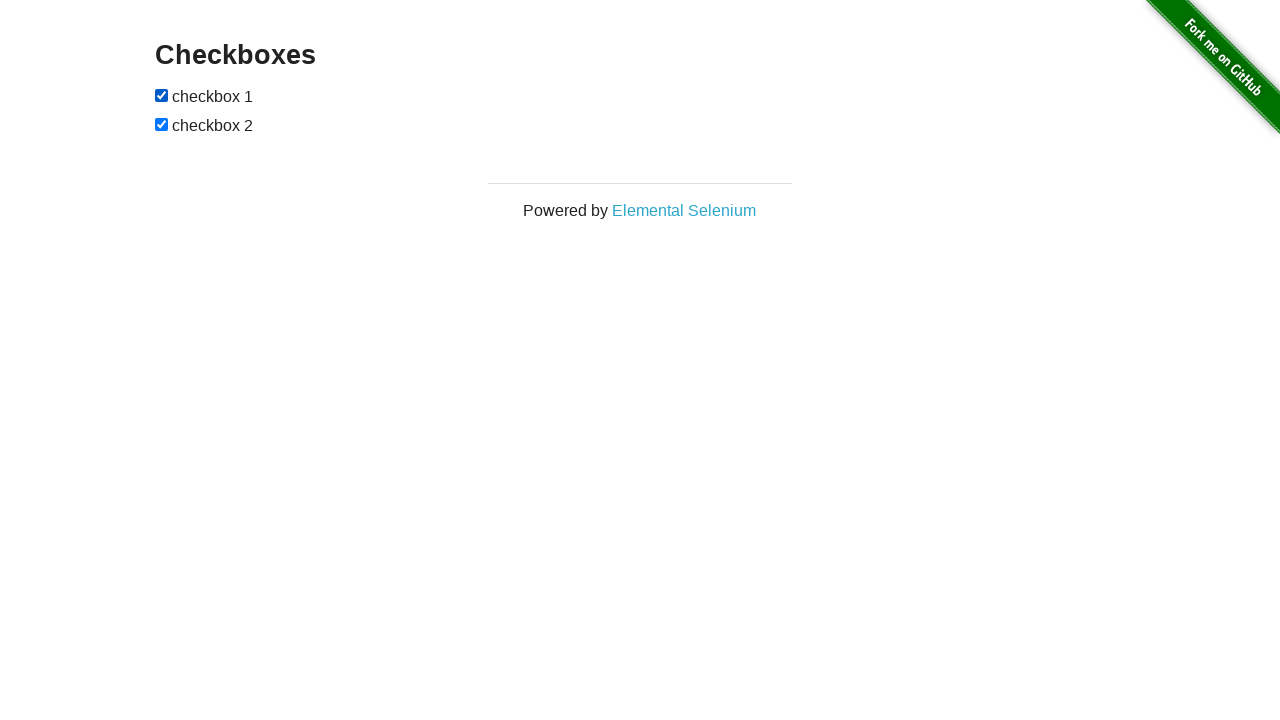

Located second checkbox element
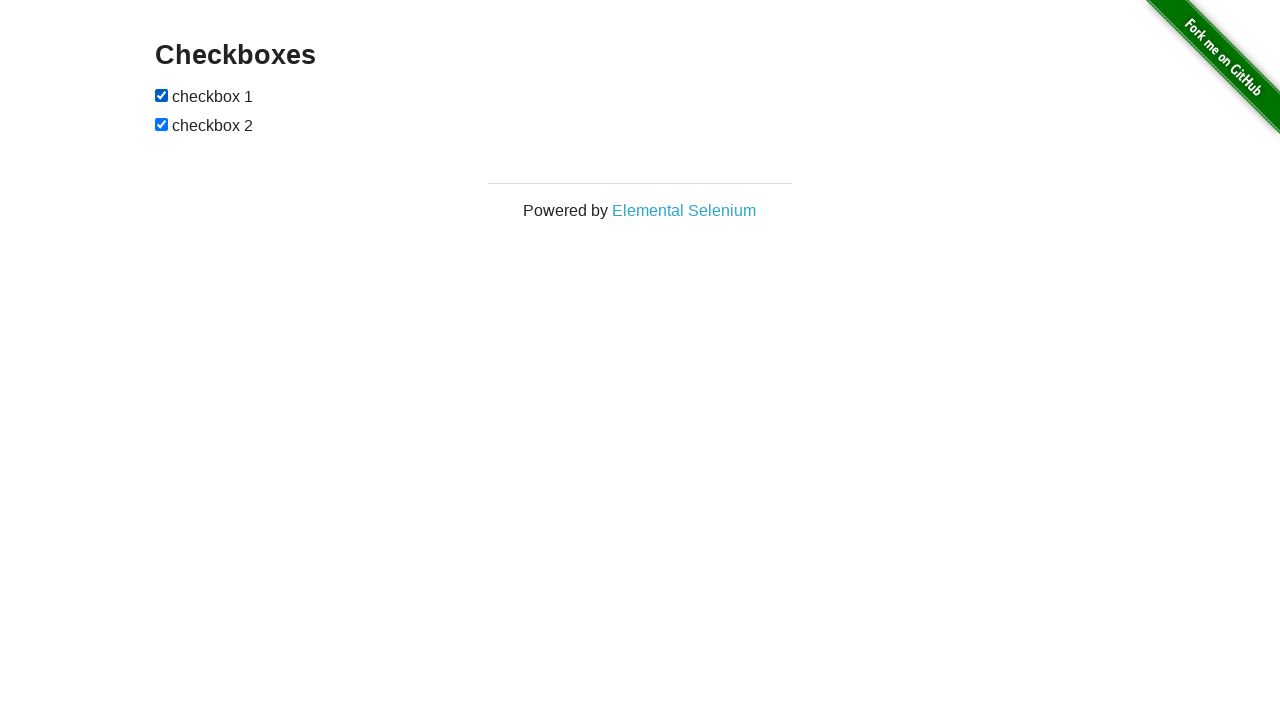

Verified second checkbox is selected initially
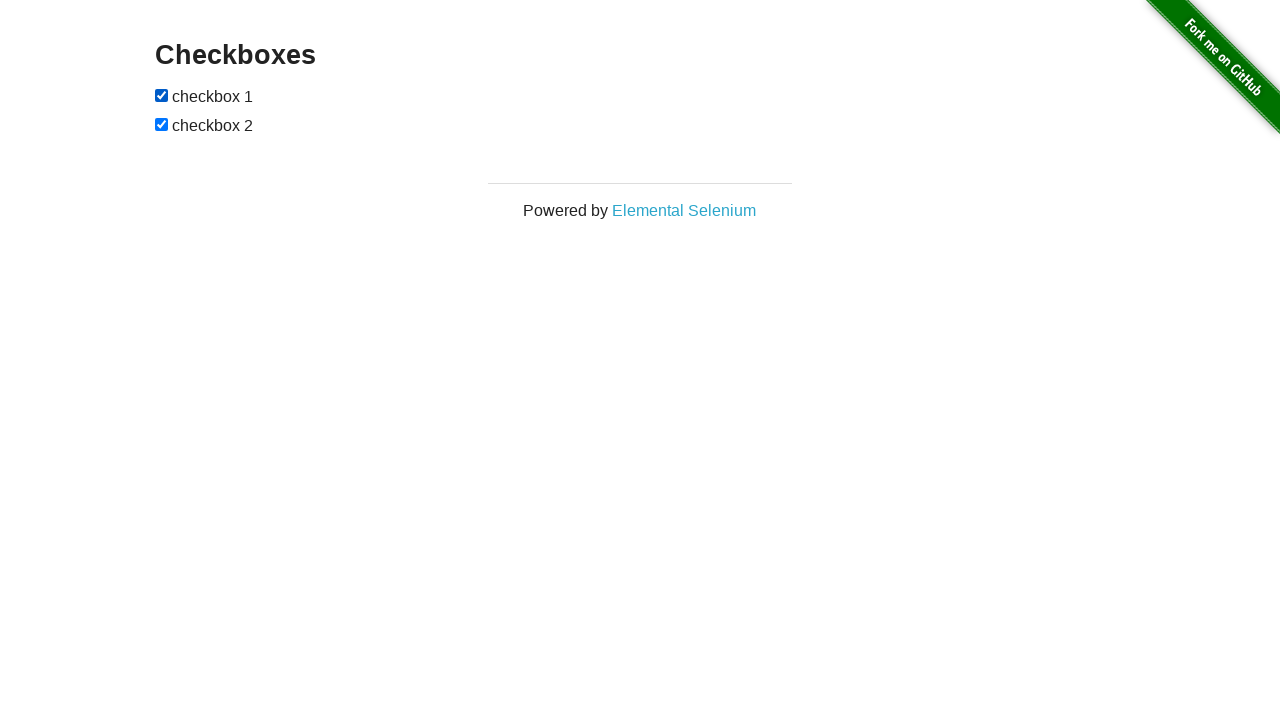

Clicked second checkbox to deselect it at (162, 124) on [type='checkbox'] >> nth=1
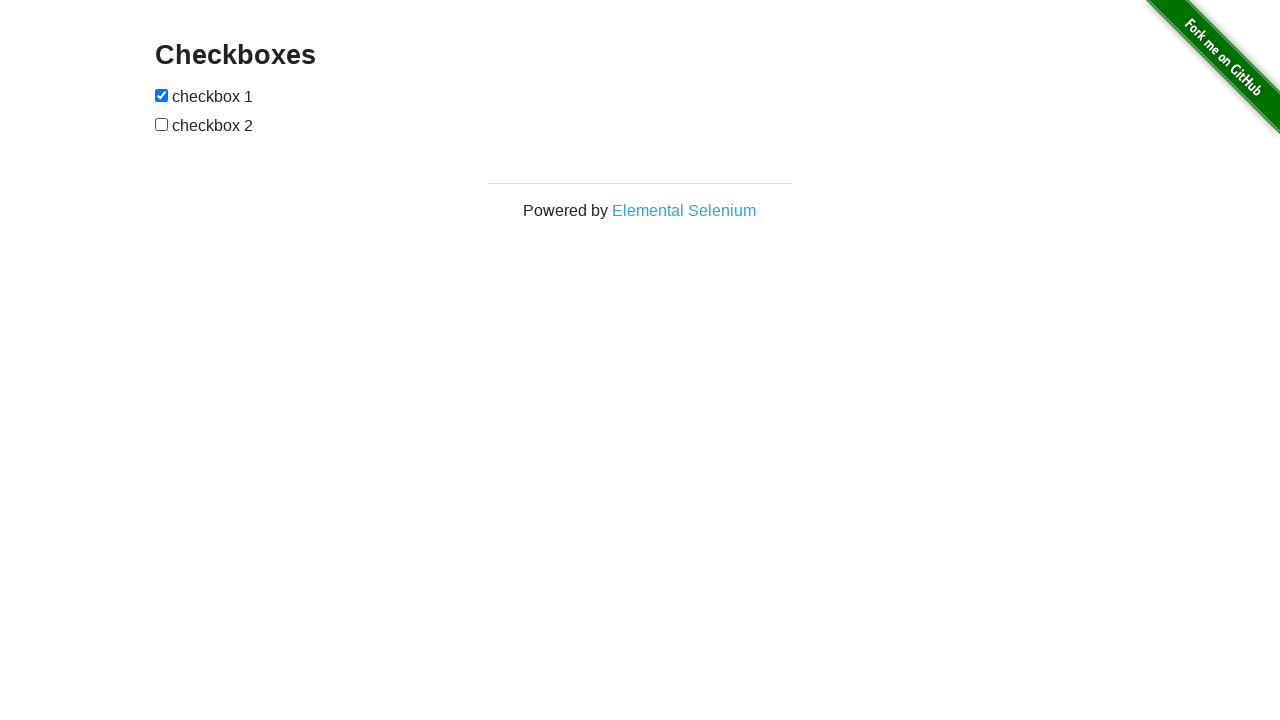

Verified second checkbox is now deselected
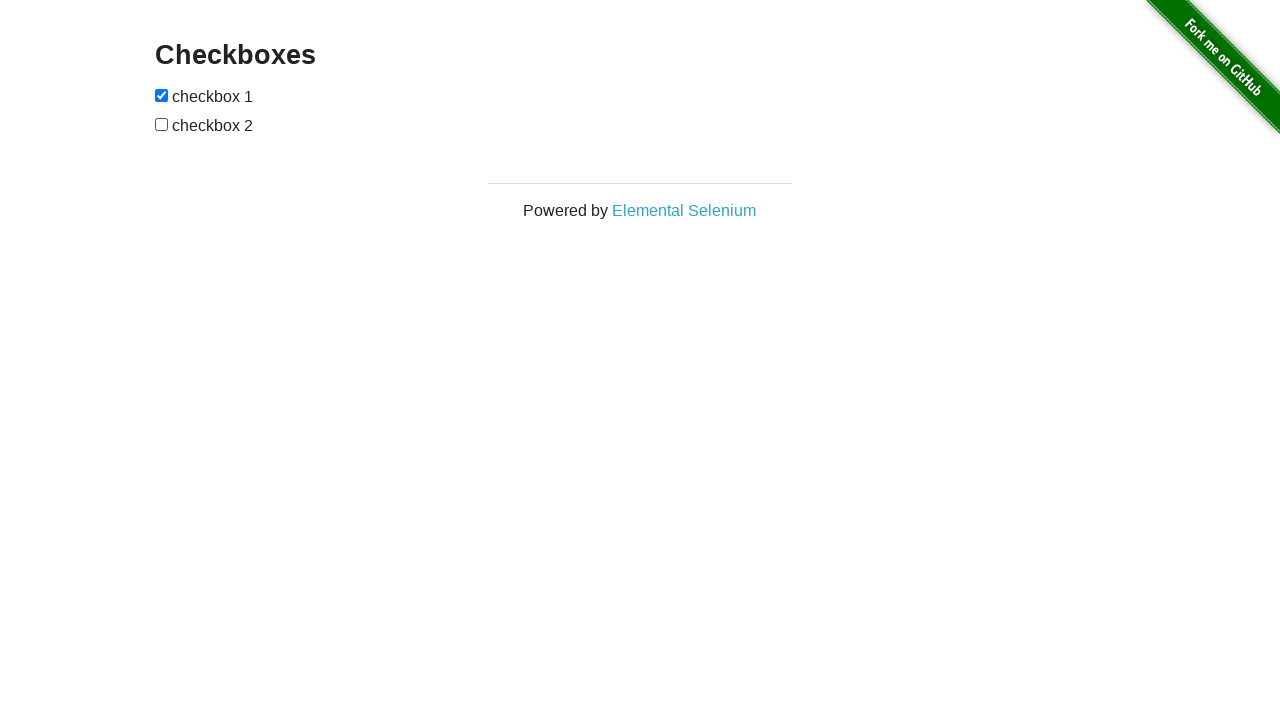

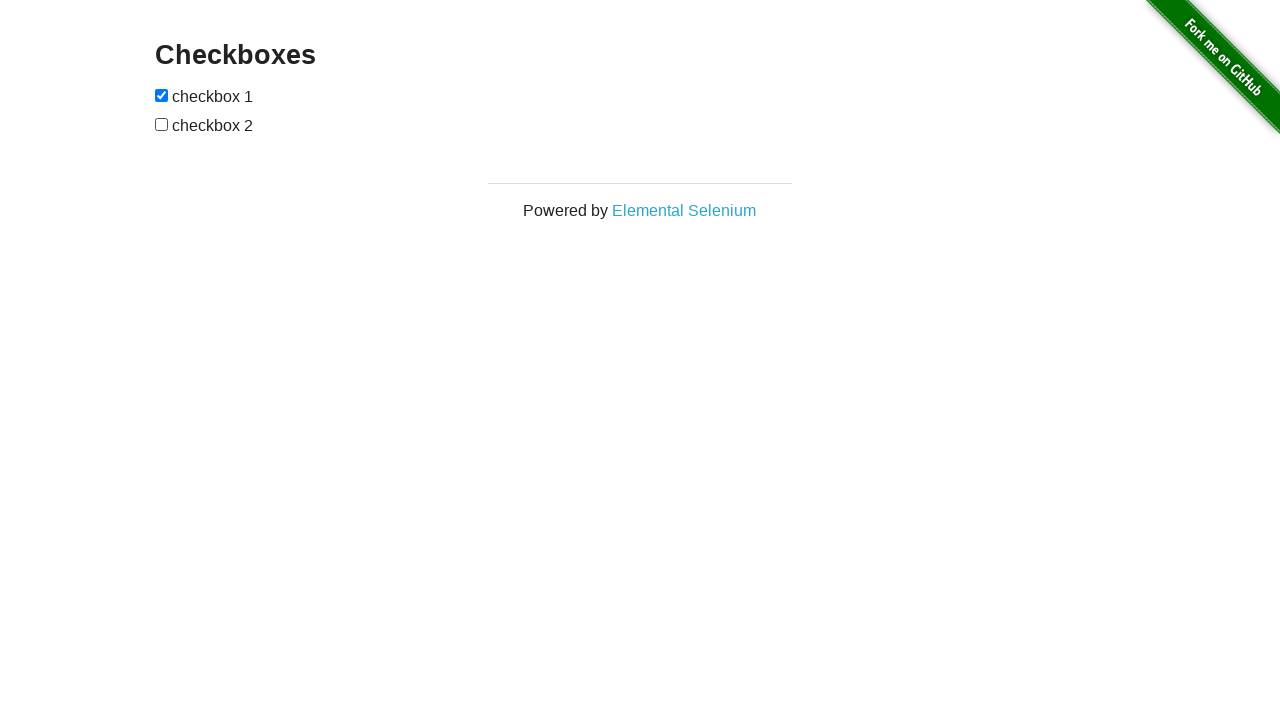